Tests dropdown selection using Playwright's built-in select_option method to choose "Option 1" by visible text and verify the selection.

Starting URL: http://the-internet.herokuapp.com/dropdown

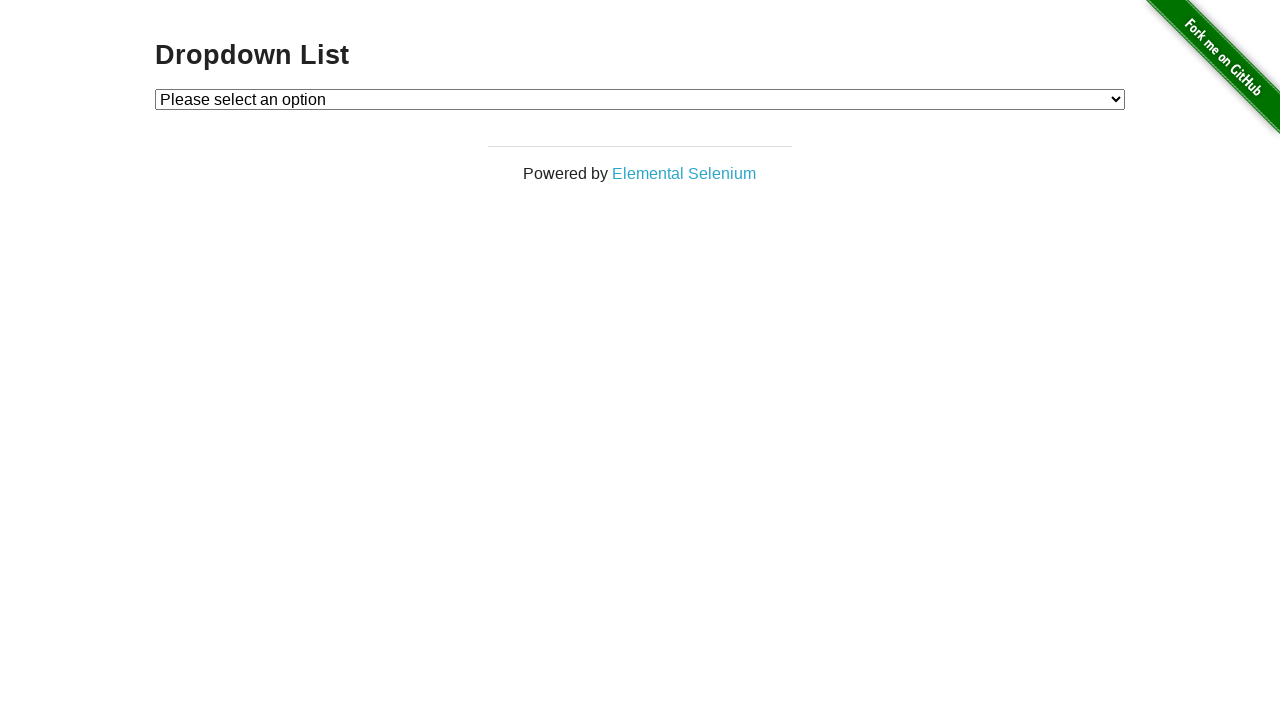

Waited for dropdown element to be available
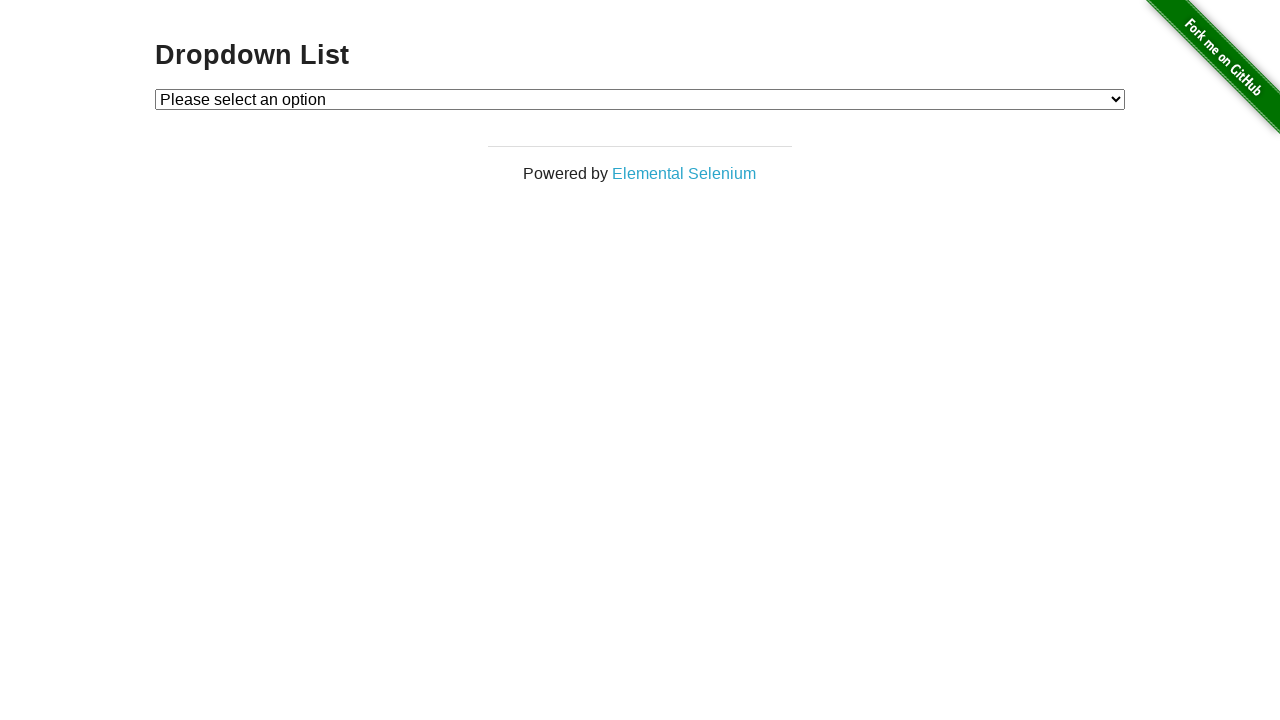

Selected 'Option 1' from dropdown using visible text on #dropdown
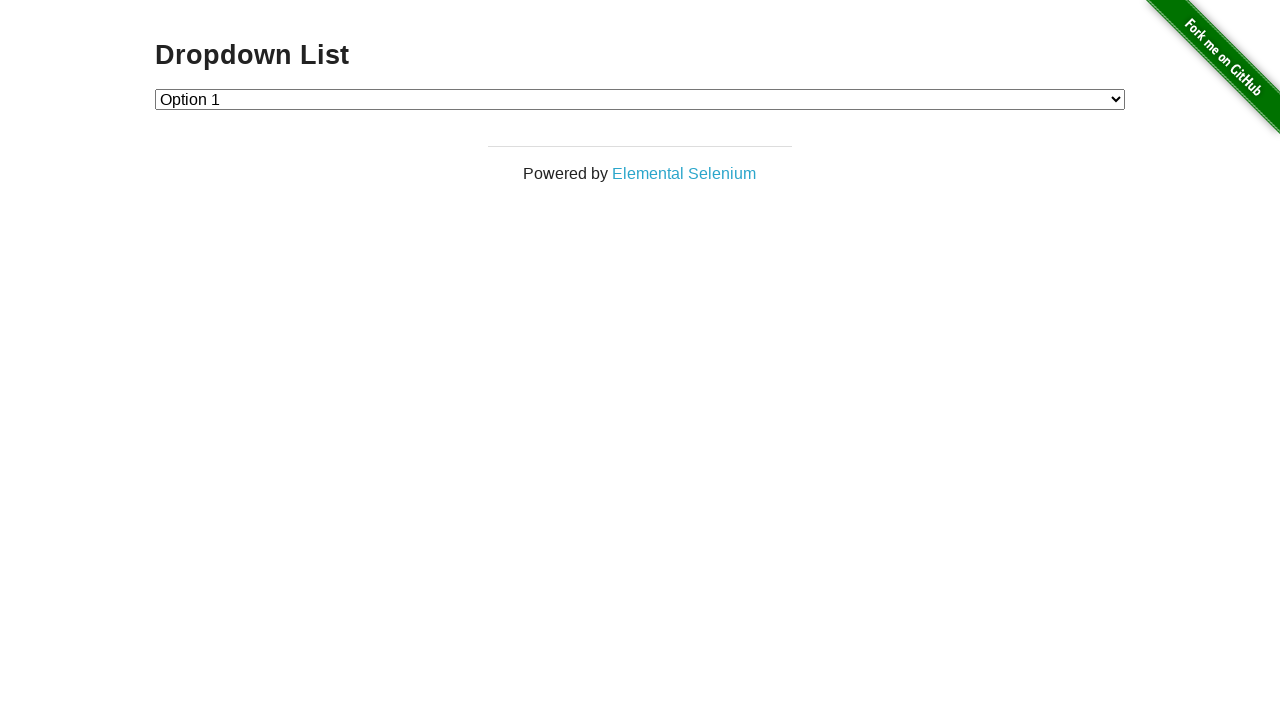

Retrieved selected option text from dropdown
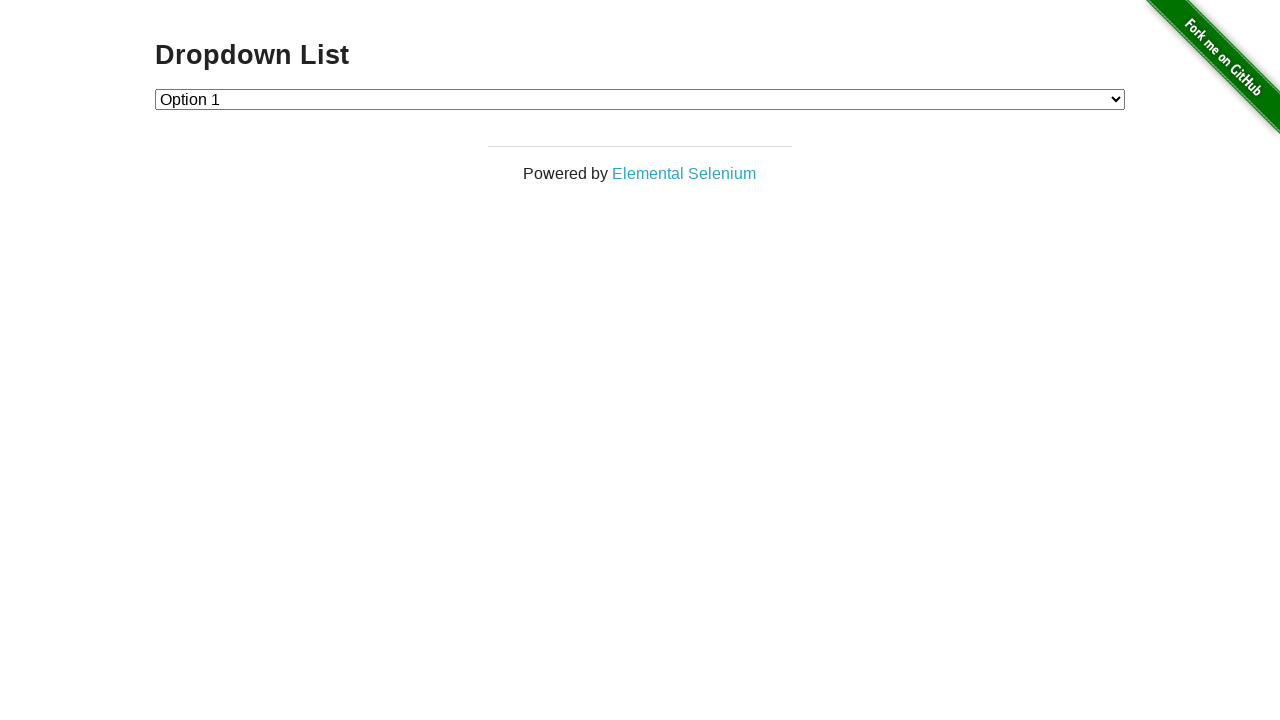

Verified selected option is 'Option 1'
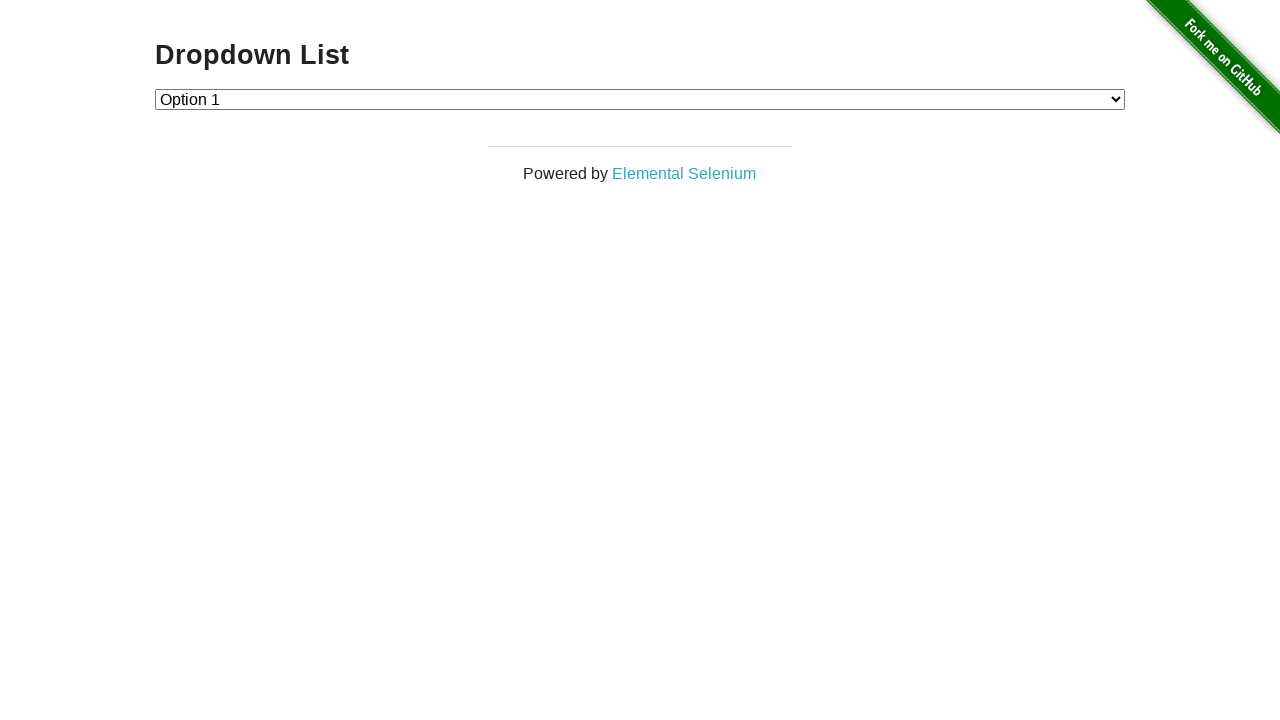

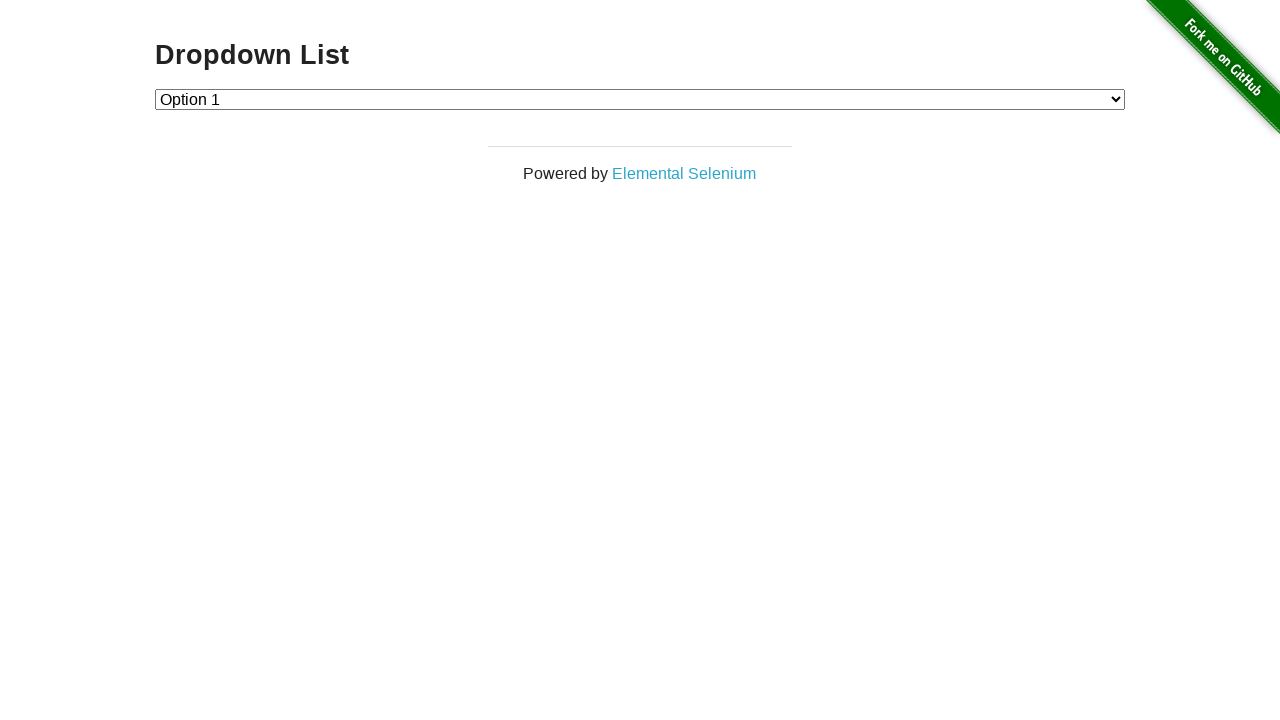